Tests tooltip functionality by hovering over an age input field inside an iframe and reading the tooltip text

Starting URL: https://jqueryui.com/tooltip/

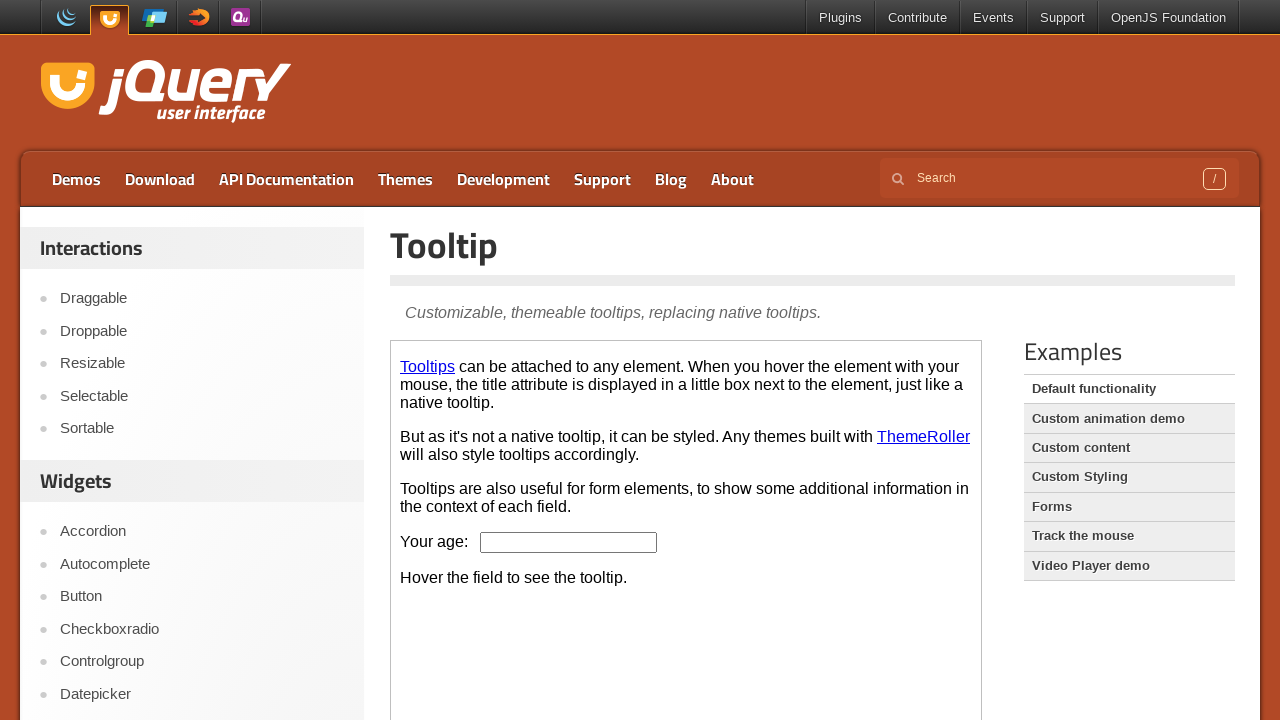

Located the demo iframe containing tooltip demo
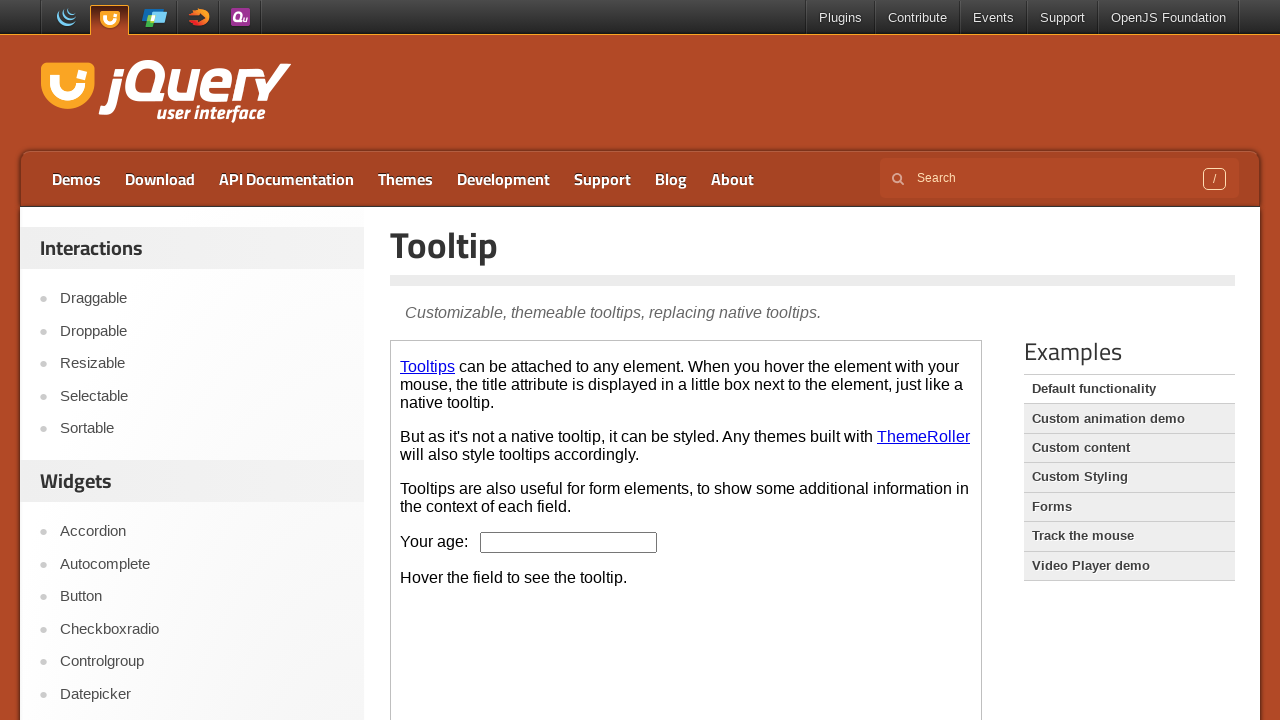

Located the age input field inside the iframe
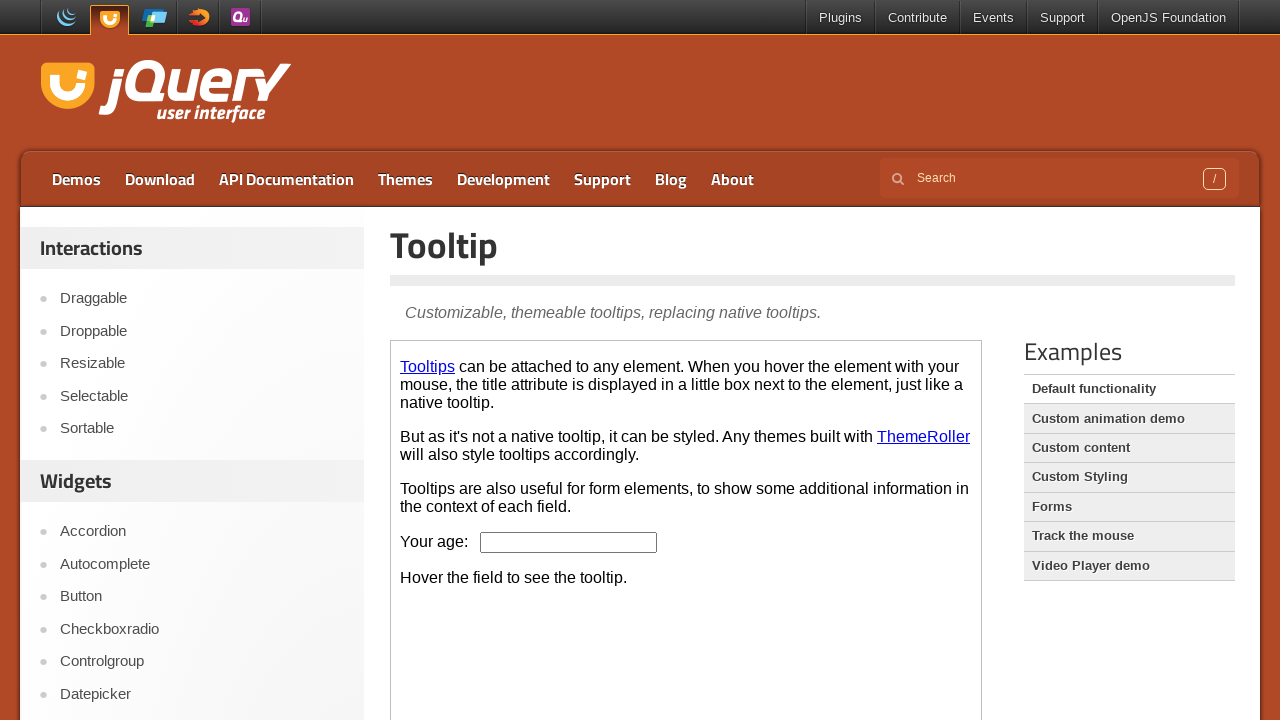

Hovered over the age input field to trigger tooltip at (569, 542) on .demo-frame >> internal:control=enter-frame >> #age
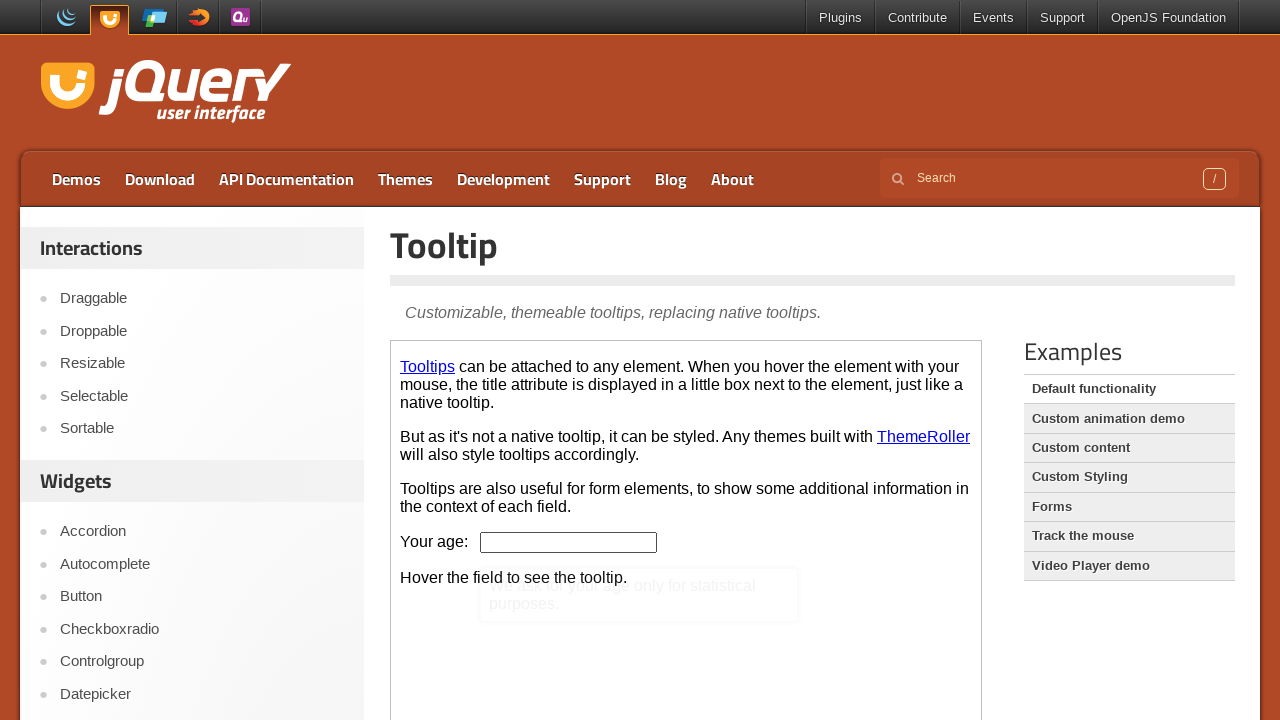

Located the tooltip content element
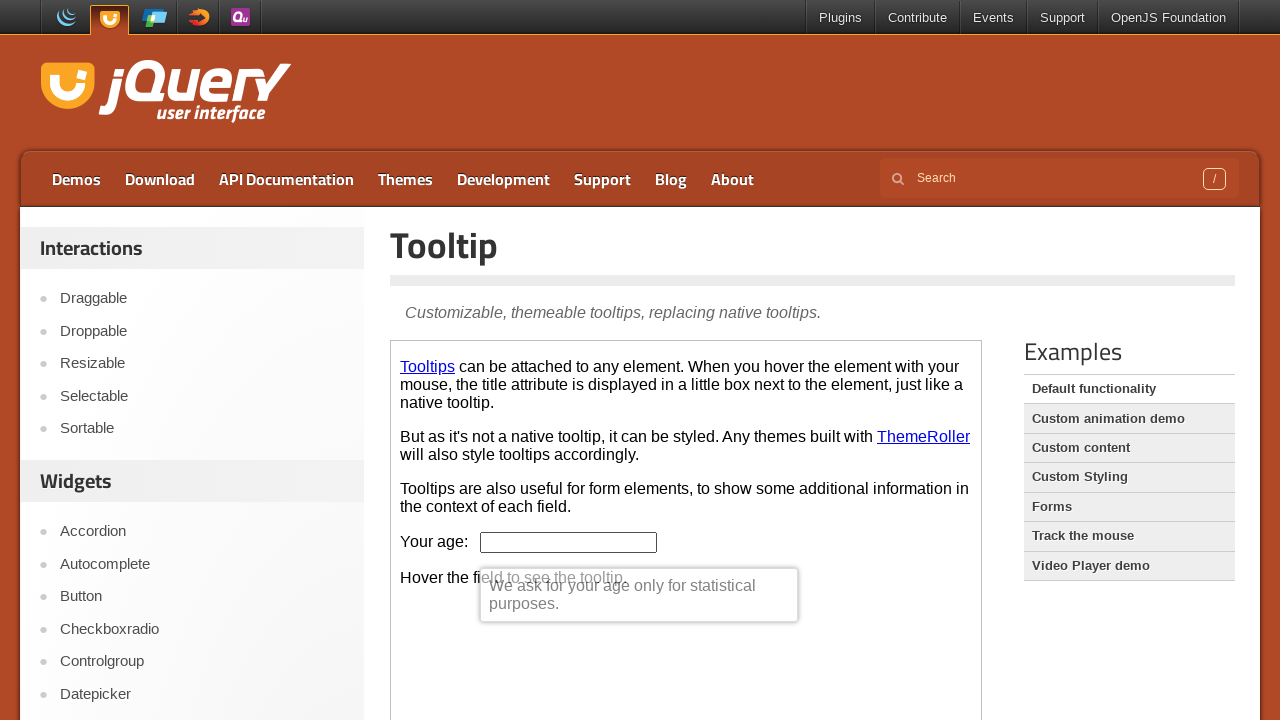

Retrieved tooltip text: 'We ask for your age only for statistical purposes.'
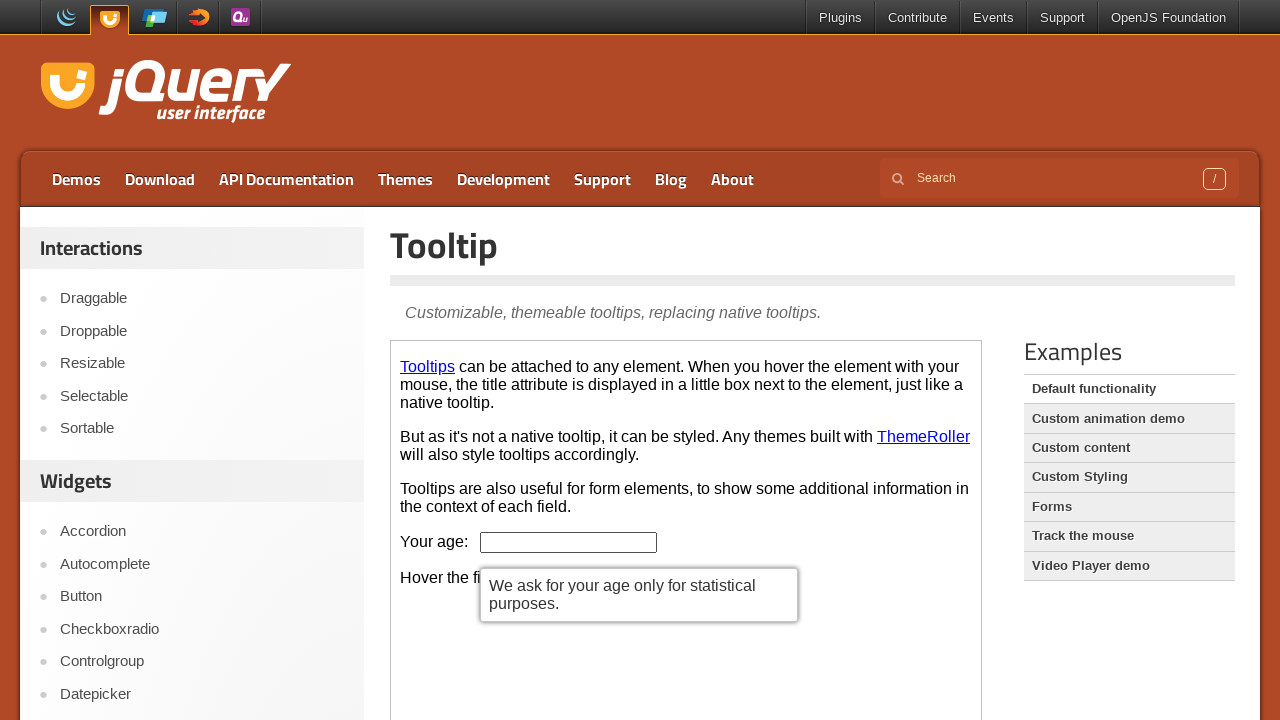

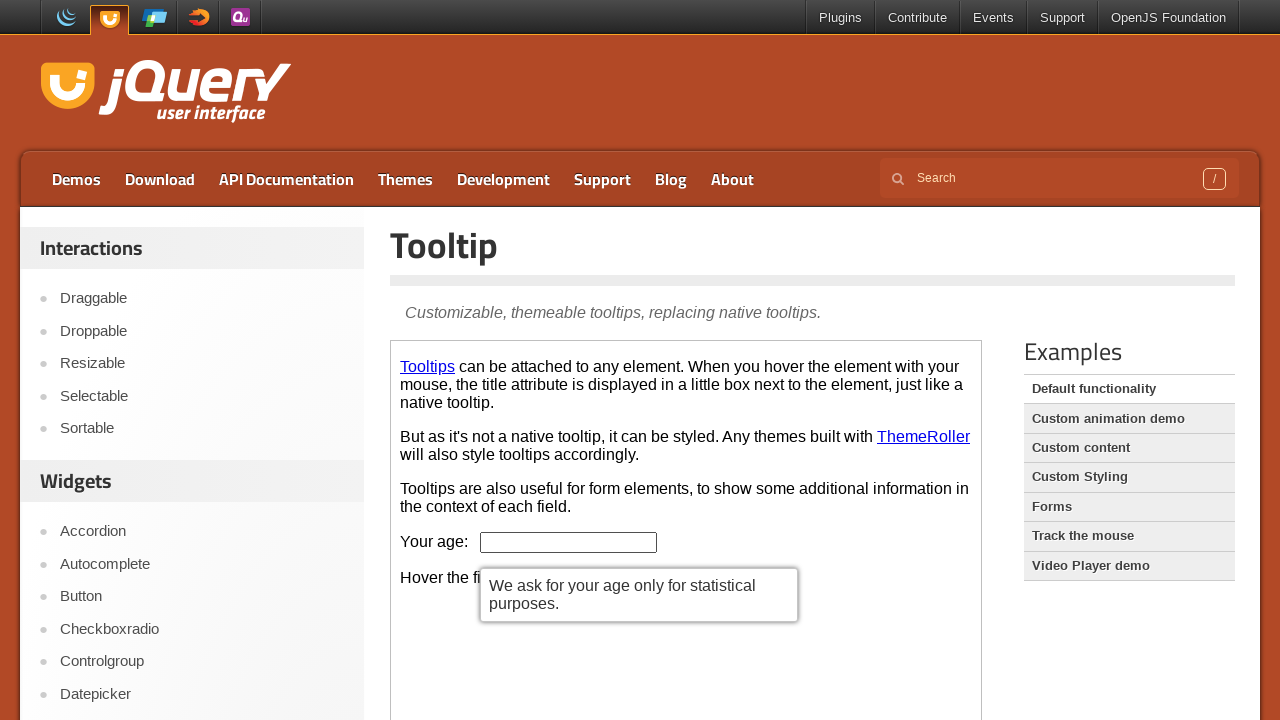